Navigates to a practice automation page, scrolls to a table, and interacts with table elements to verify row and column data

Starting URL: https://rahulshettyacademy.com/AutomationPractice/

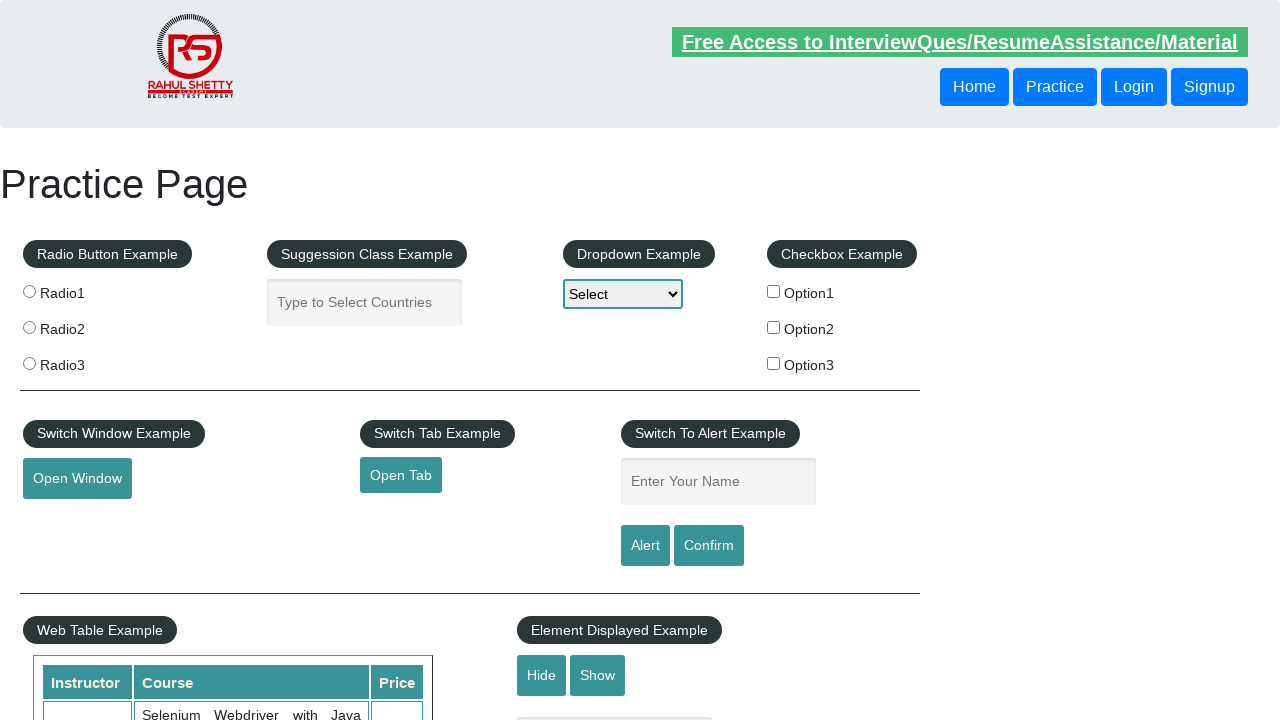

Scrolled down 500px to make table visible
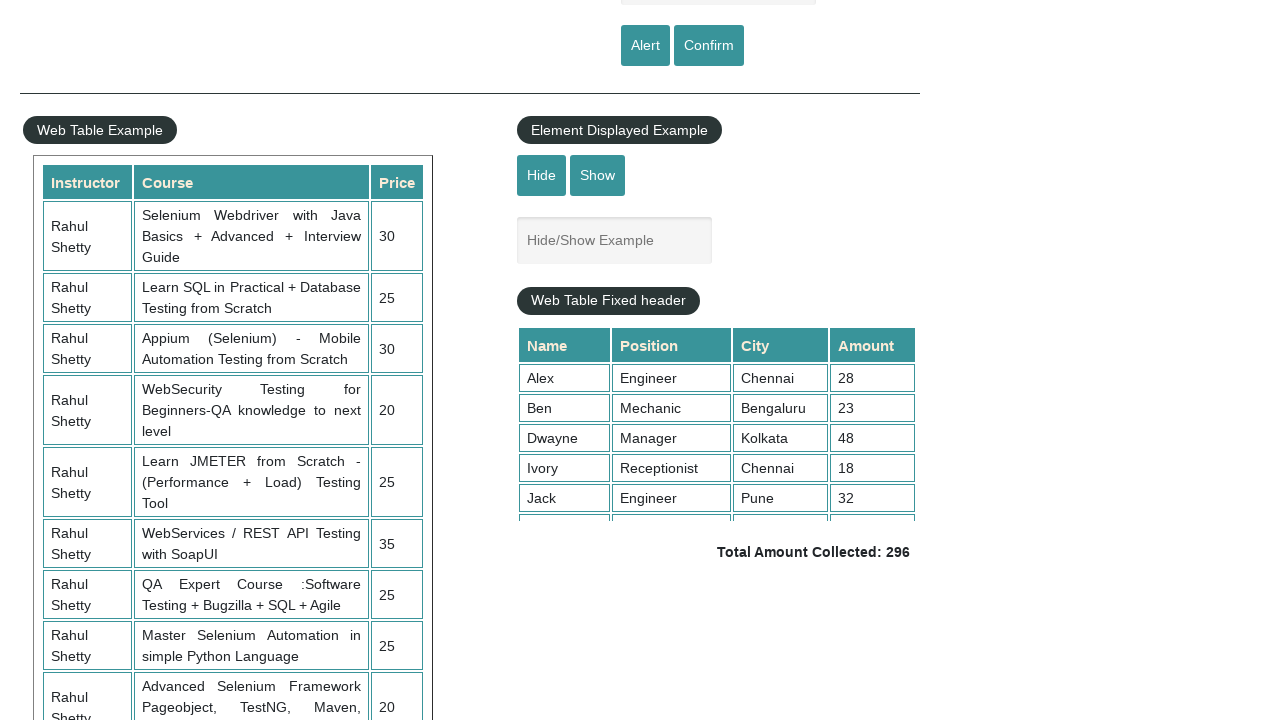

Table with name 'courses' loaded and visible
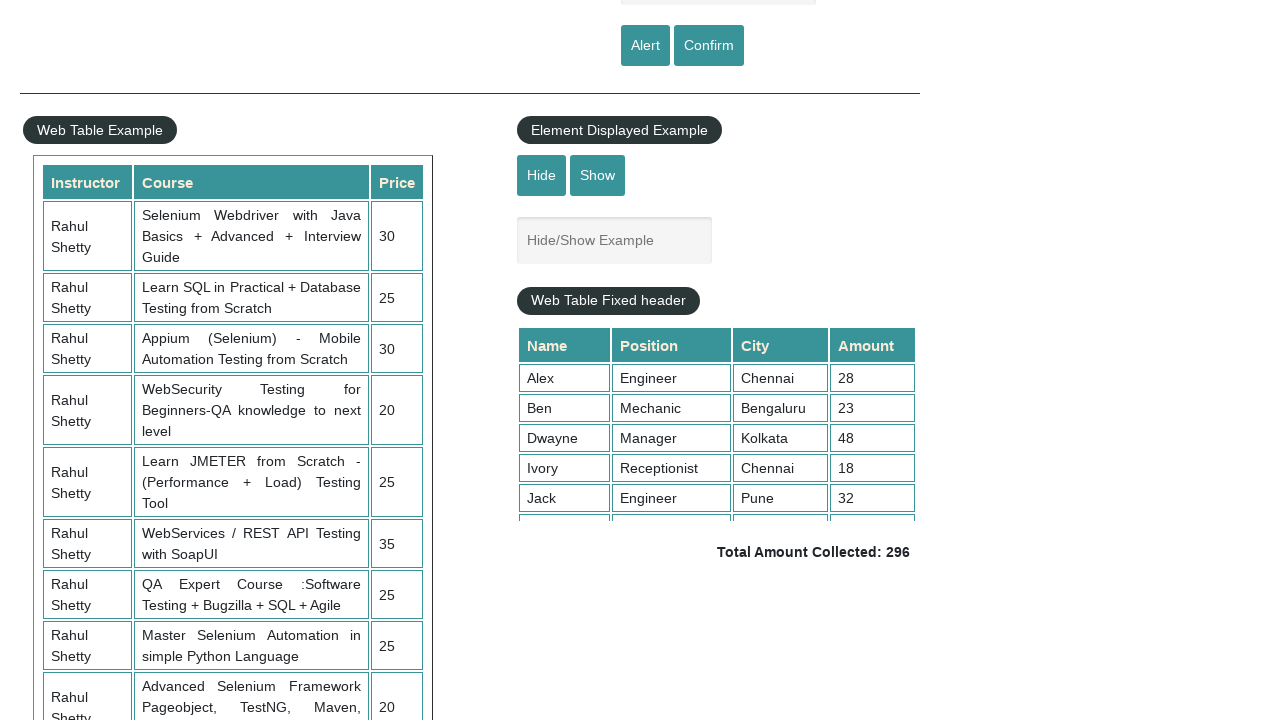

Retrieved all rows from the courses table
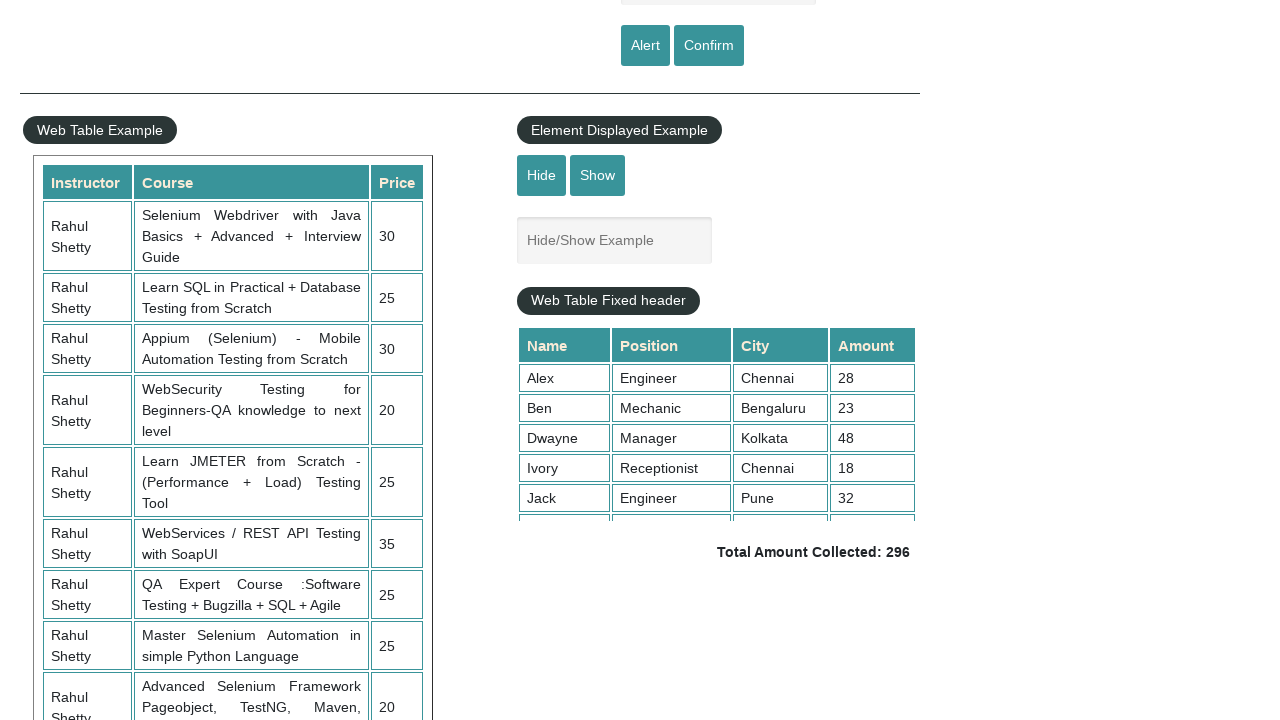

Extracted text content from second data row (row 3)
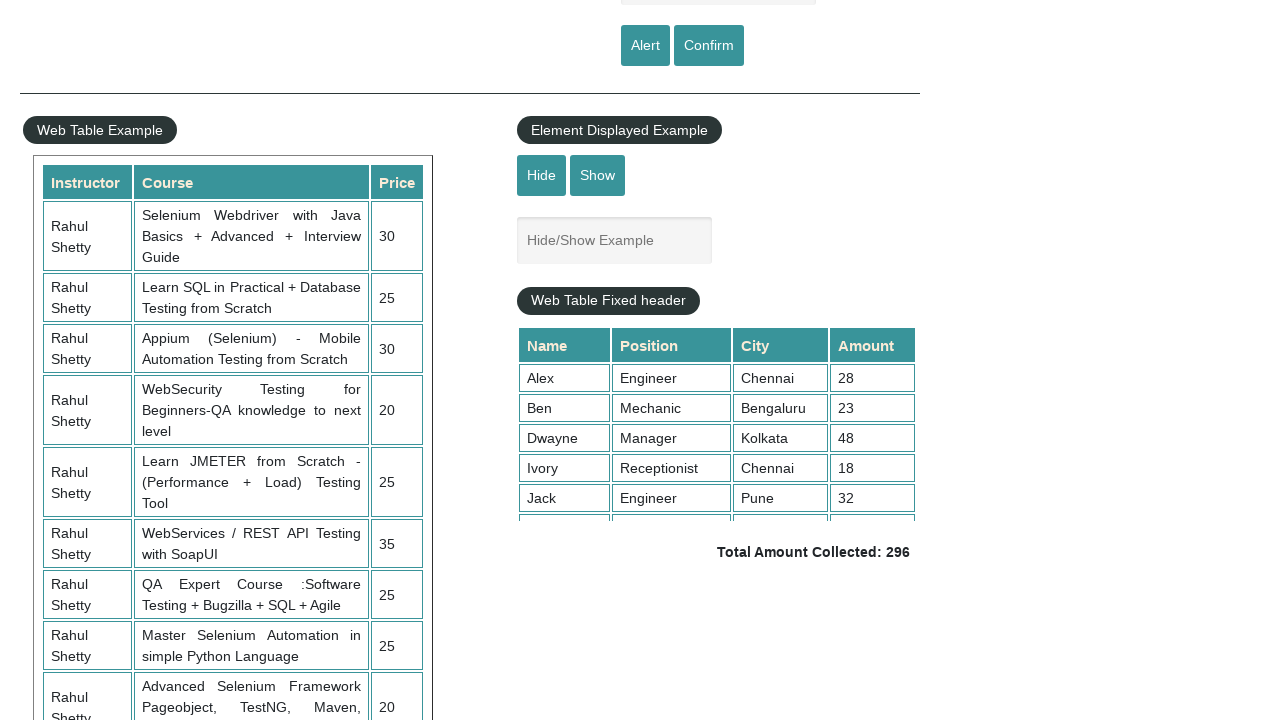

Retrieved all column headers from the courses table
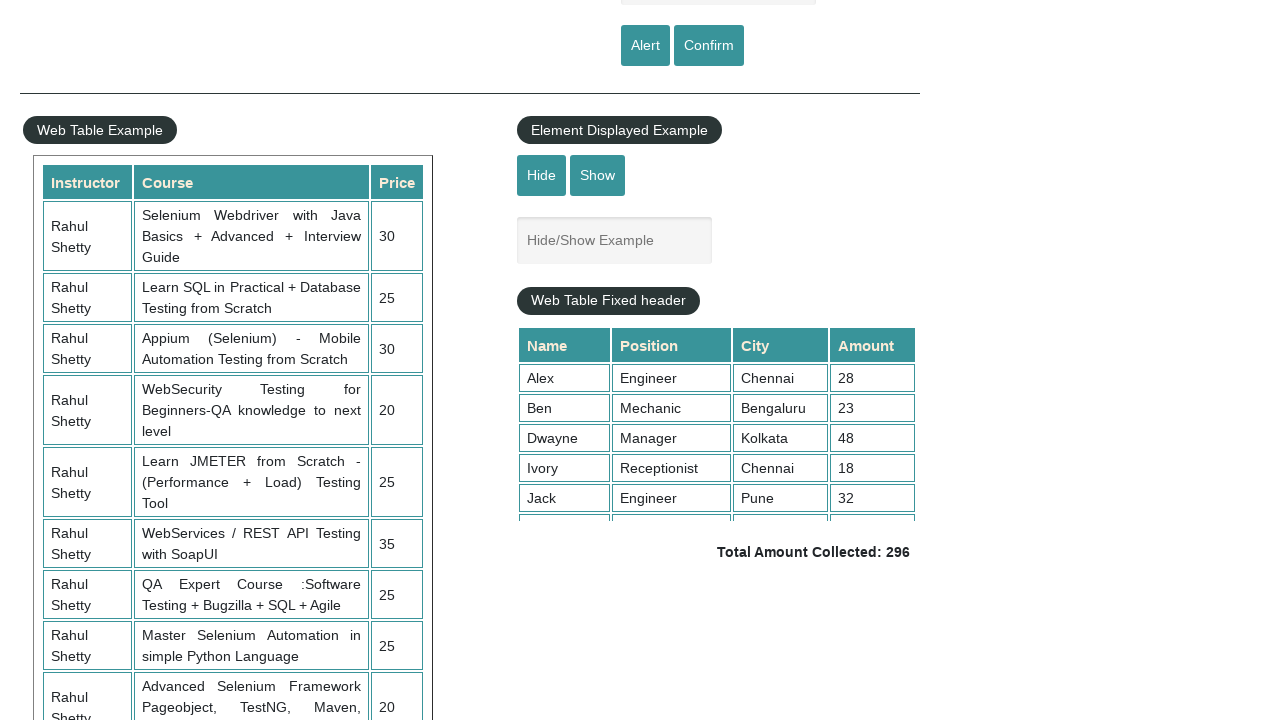

Displayed table analysis: 11 rows, 3 columns
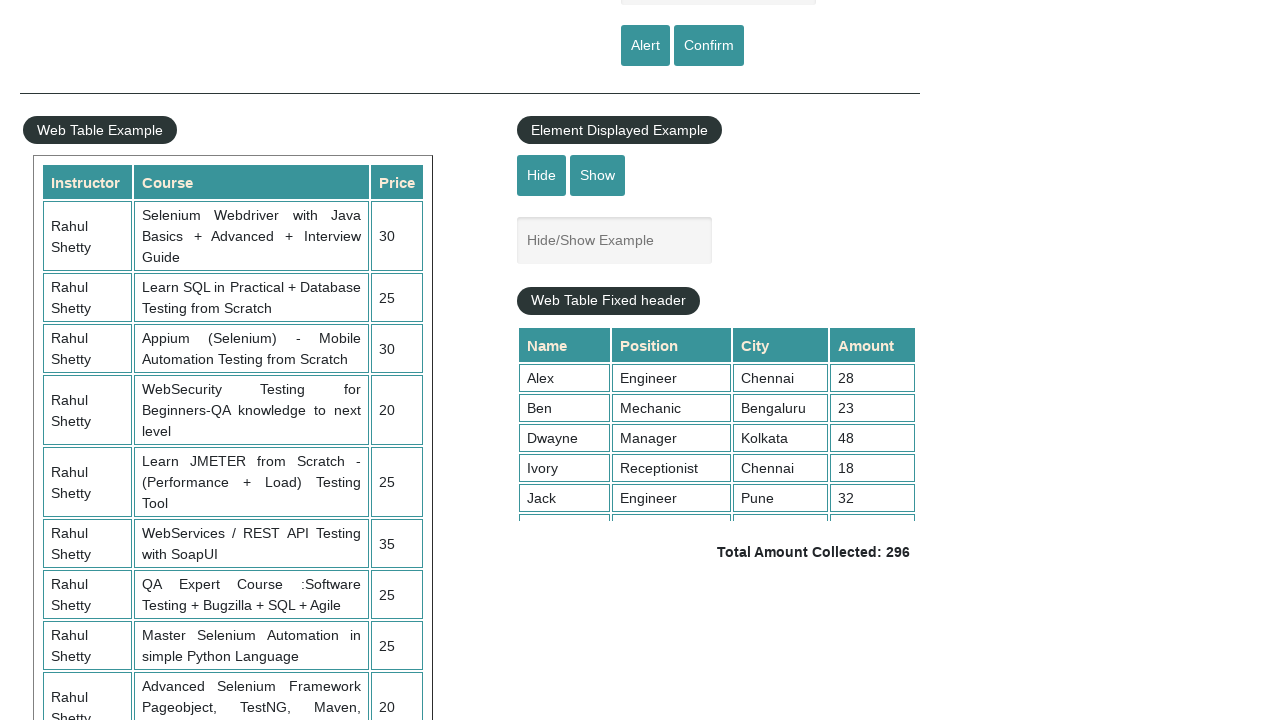

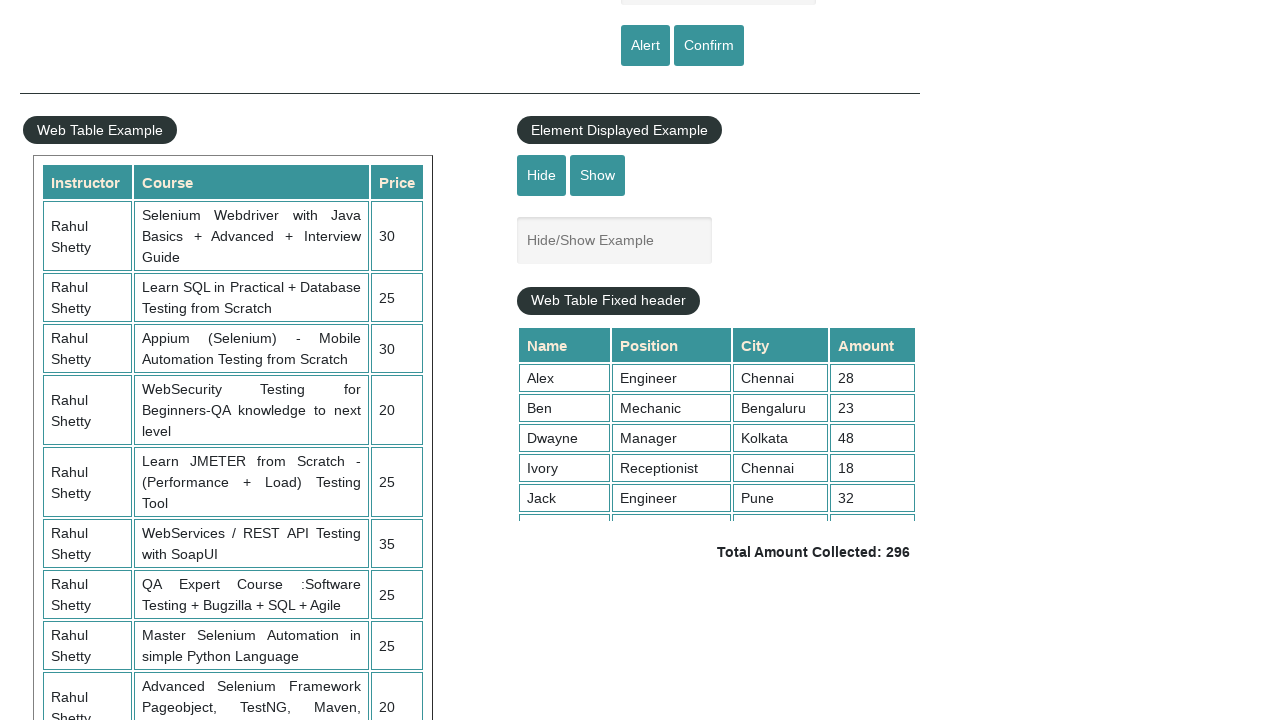